Navigates to CryptoCraft website and waits for the page to fully load, handling potential verification delays.

Starting URL: https://www.cryptocraft.com/

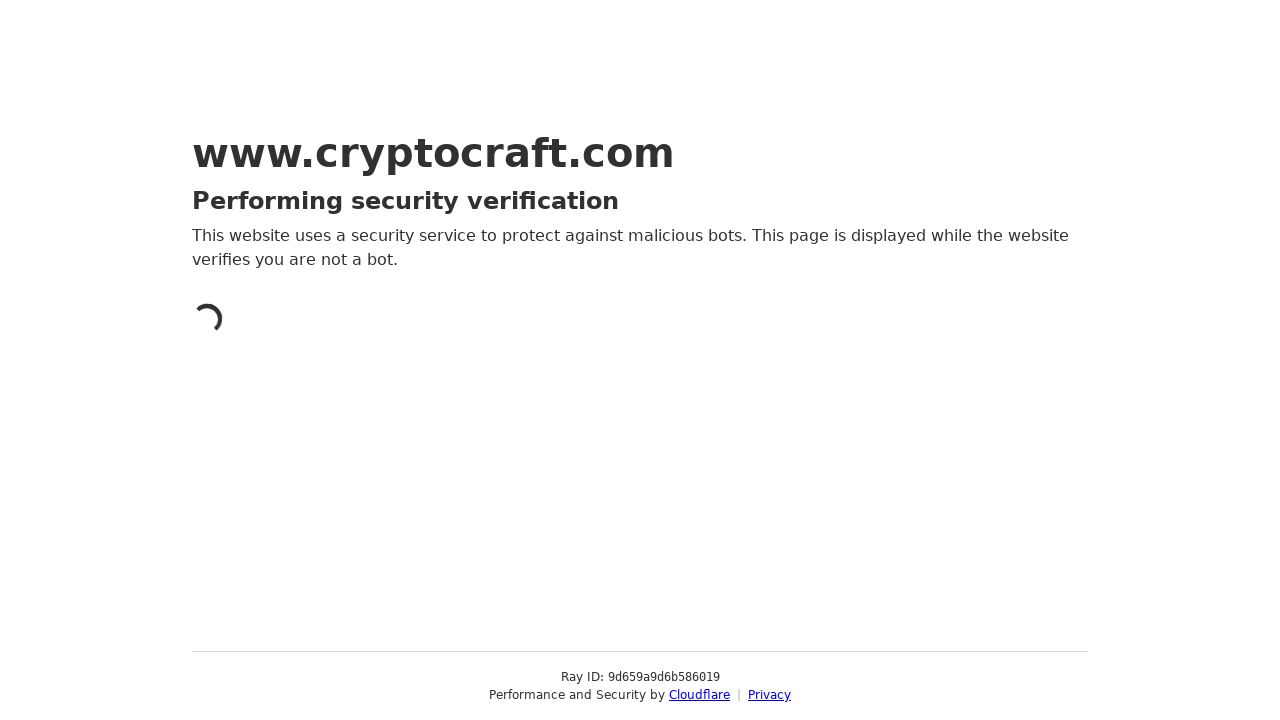

Navigated to CryptoCraft website
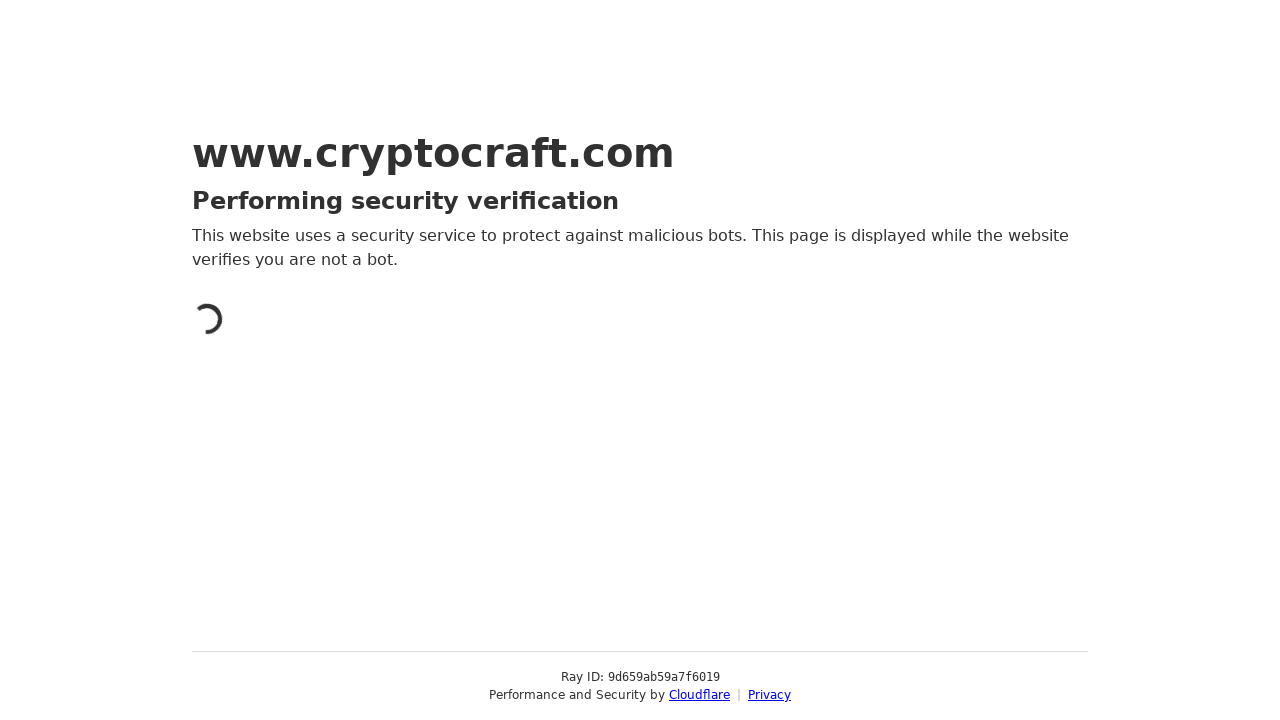

Waited 8 seconds for verification/Cloudflare checks to complete
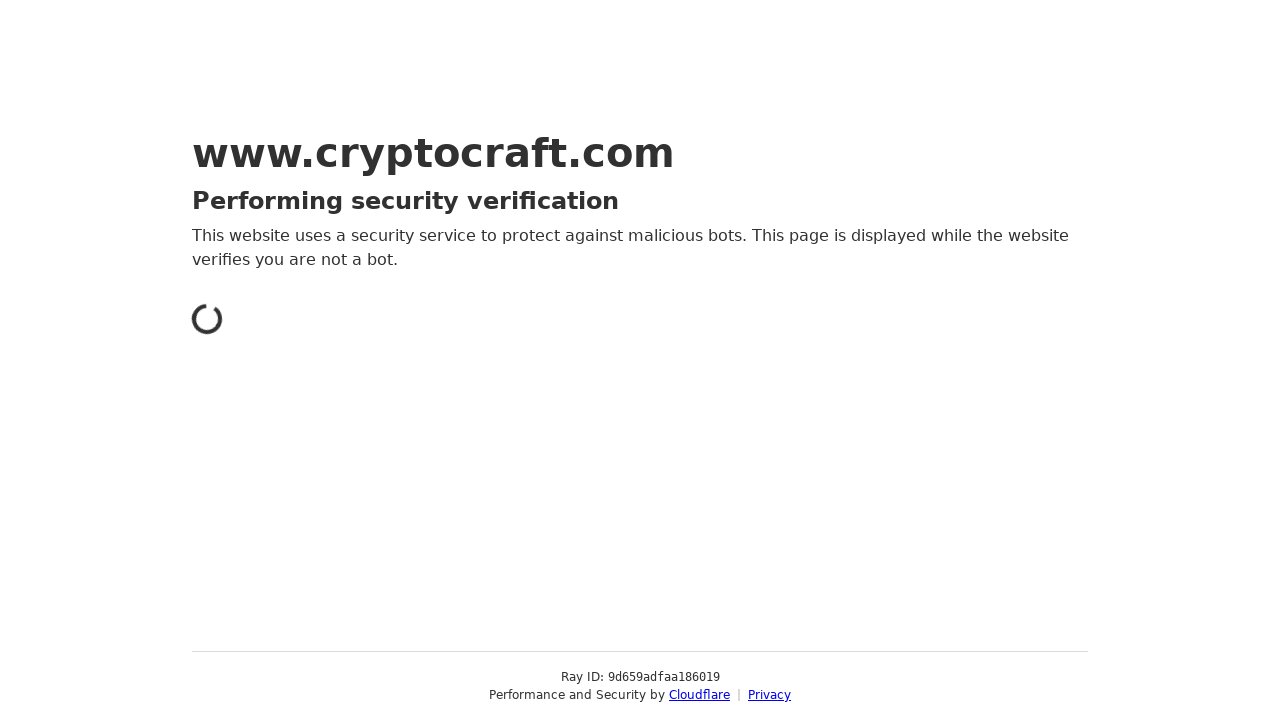

Page body loaded and confirmed
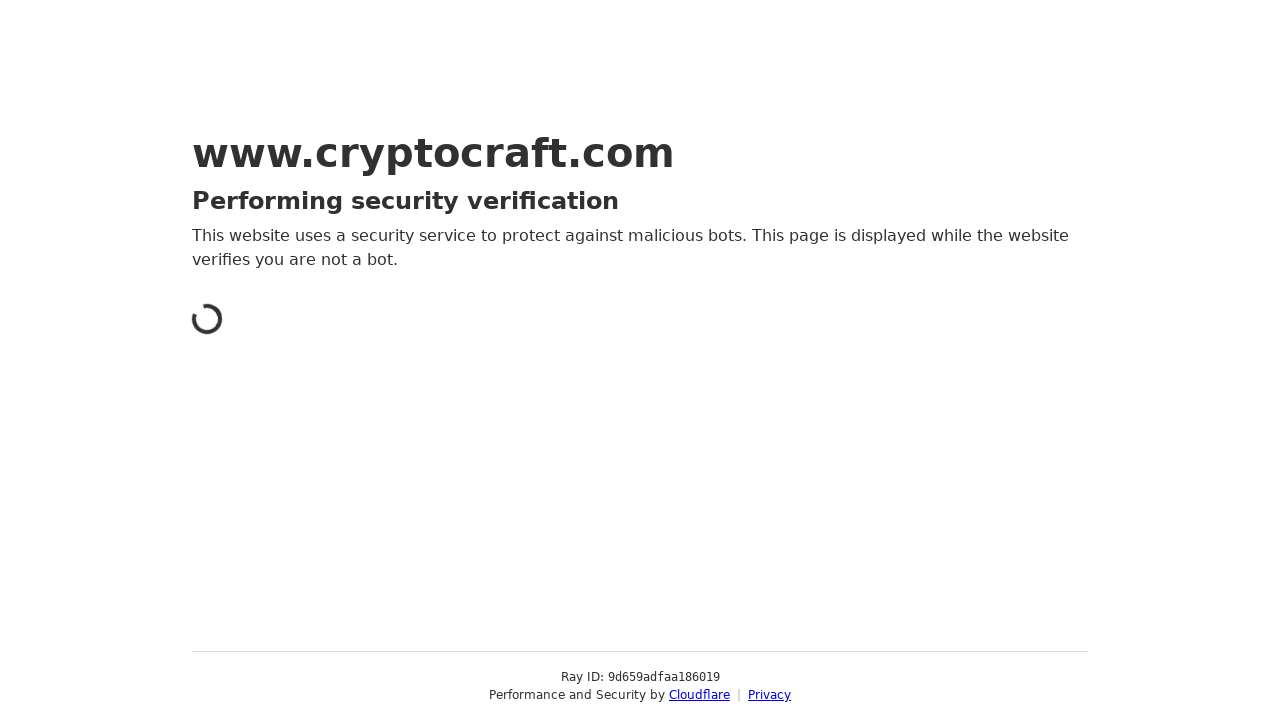

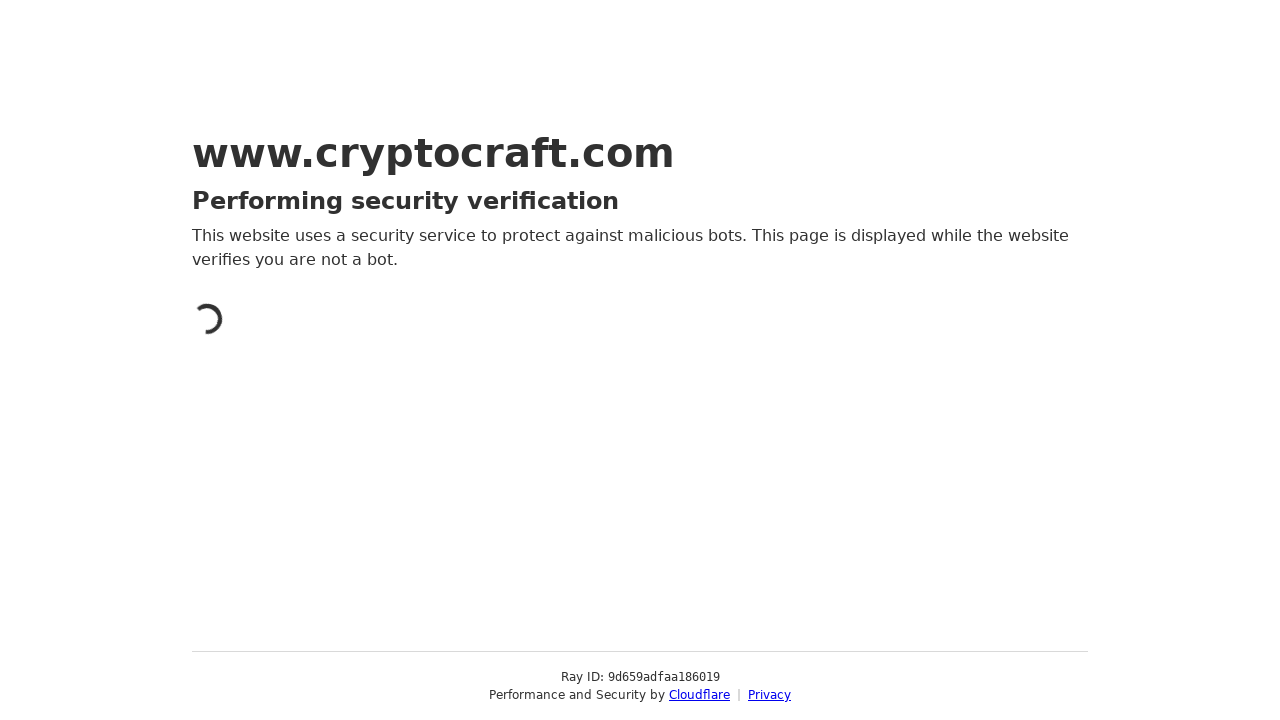